Navigates to the RedBus homepage, a bus ticket booking website, and verifies the page loads successfully.

Starting URL: https://www.redbus.in

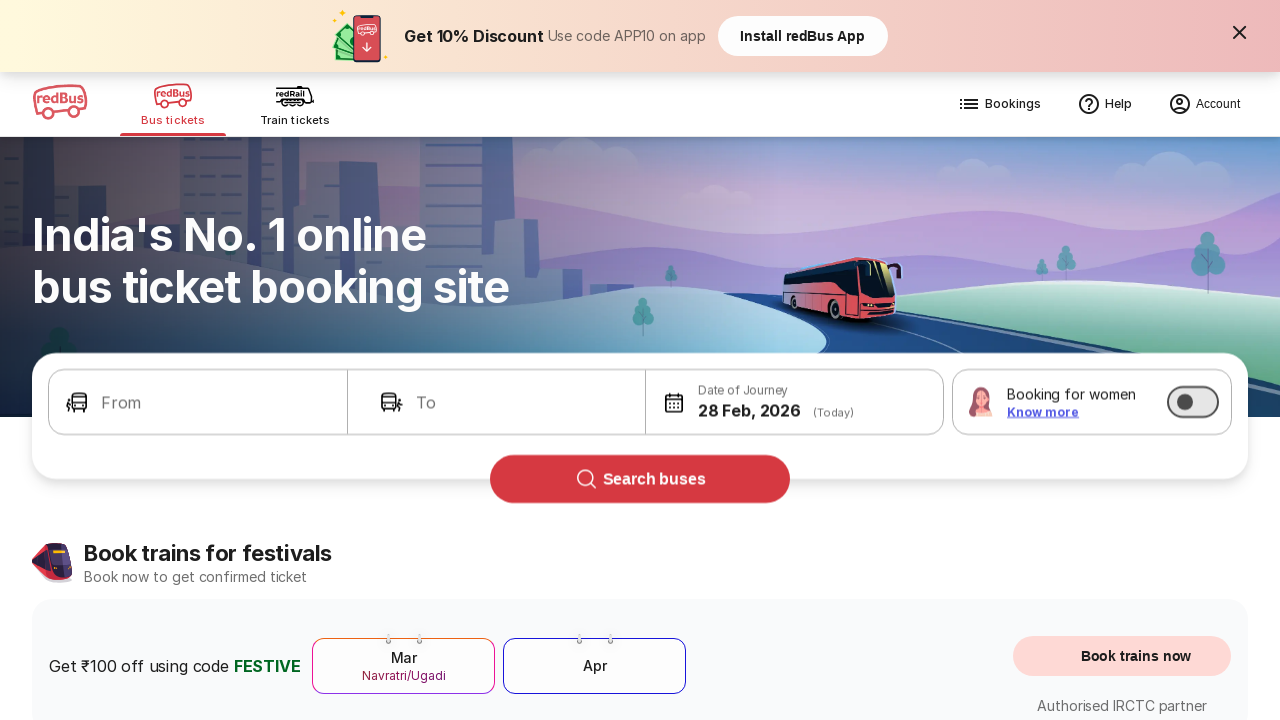

Waited for page DOM to fully load
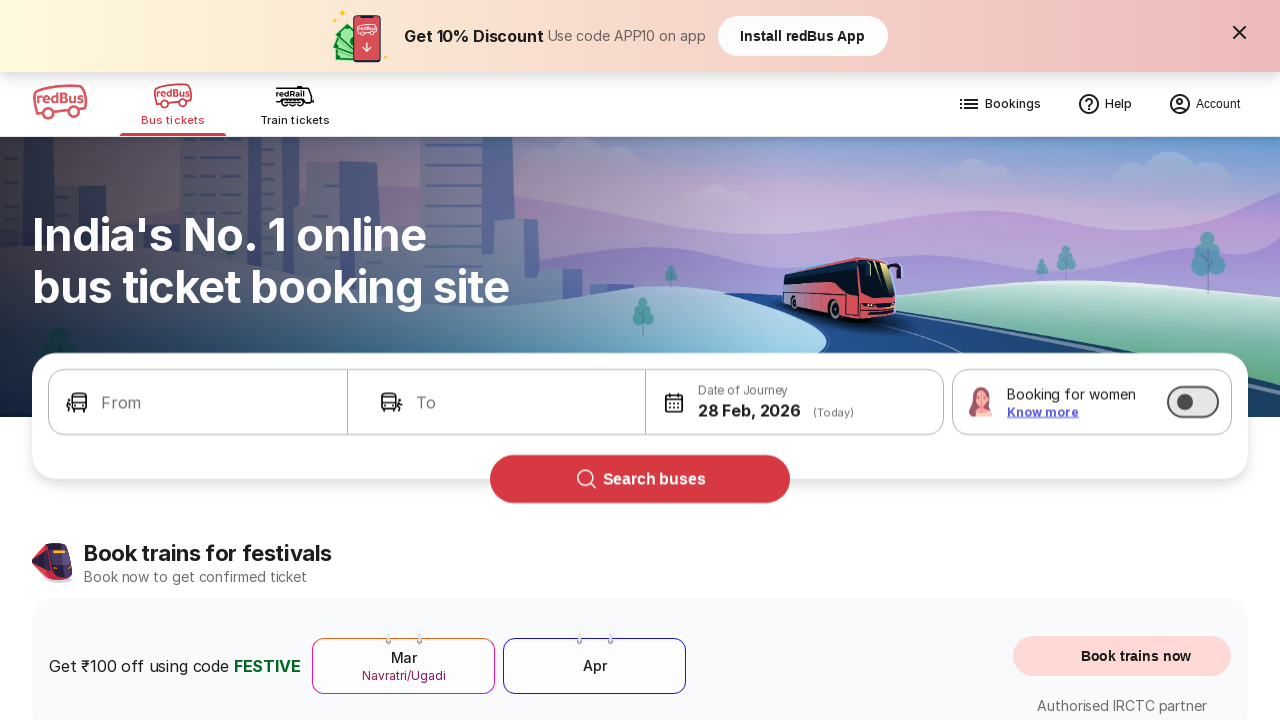

Verified body element is present on RedBus homepage
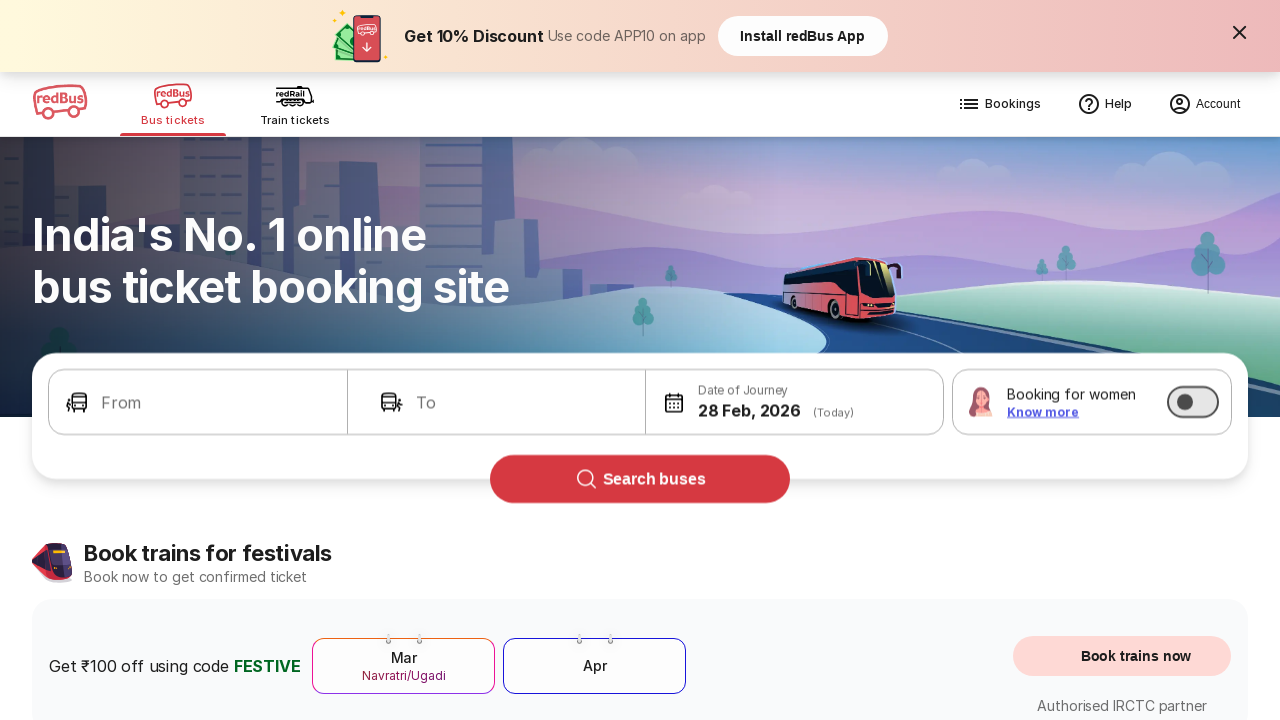

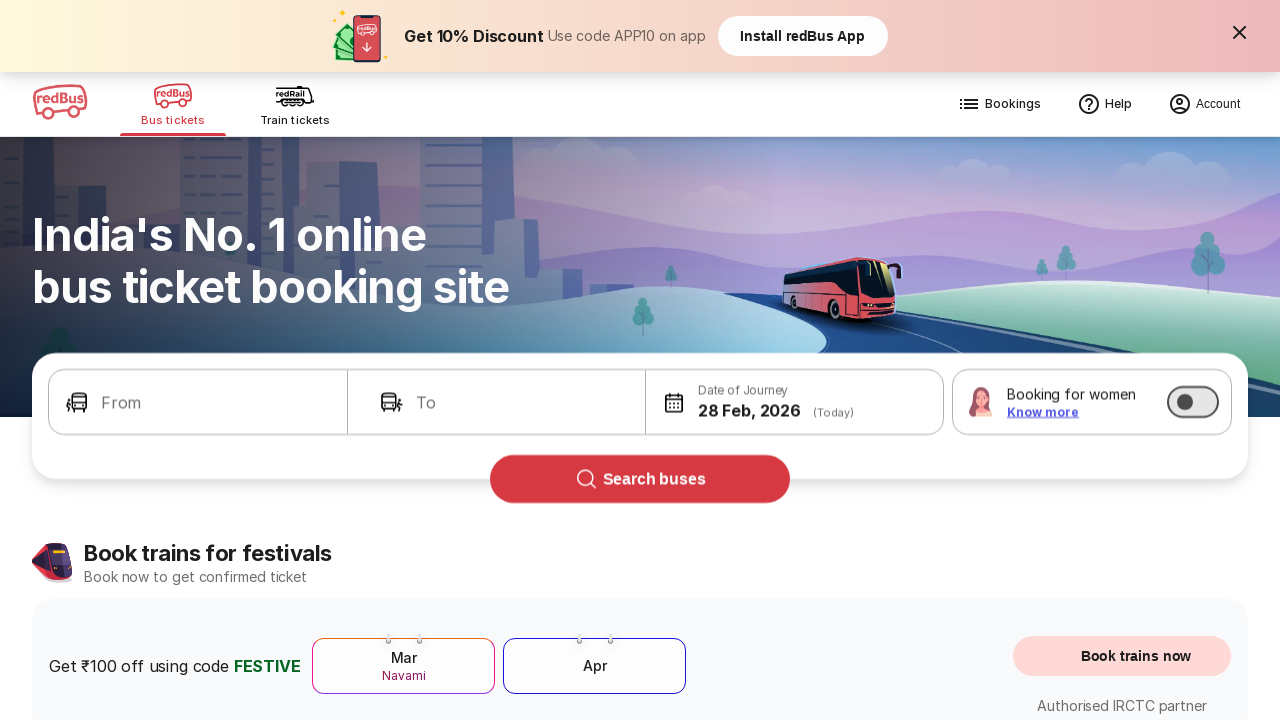